Tests that the Clear completed button displays with correct text after completing an item

Starting URL: https://demo.playwright.dev/todomvc

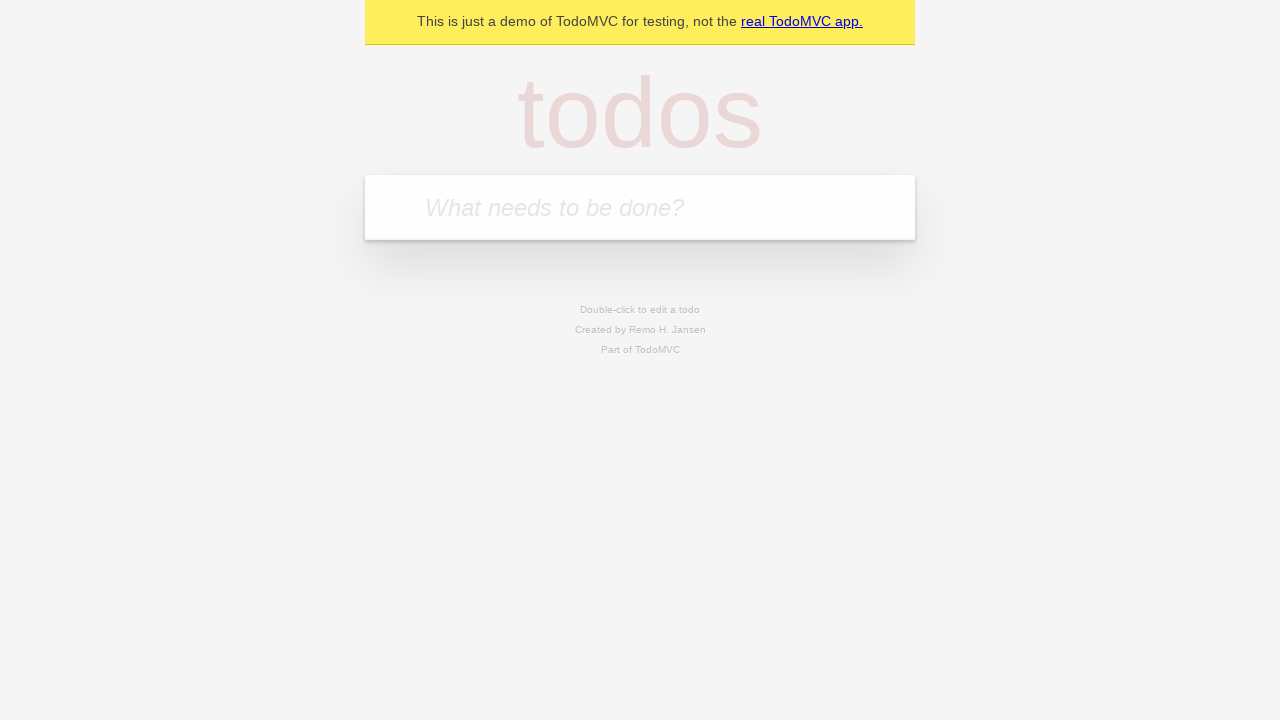

Located the todo input field
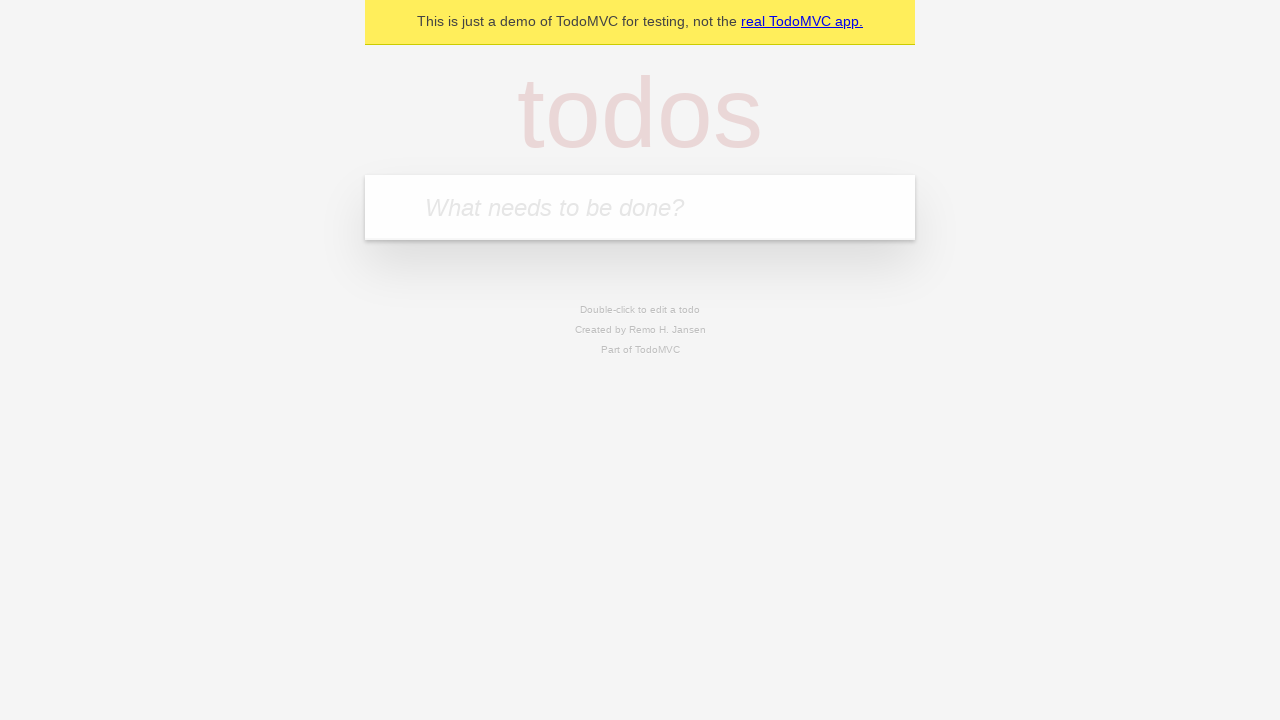

Filled first todo item: 'buy some cheese' on internal:attr=[placeholder="What needs to be done?"i]
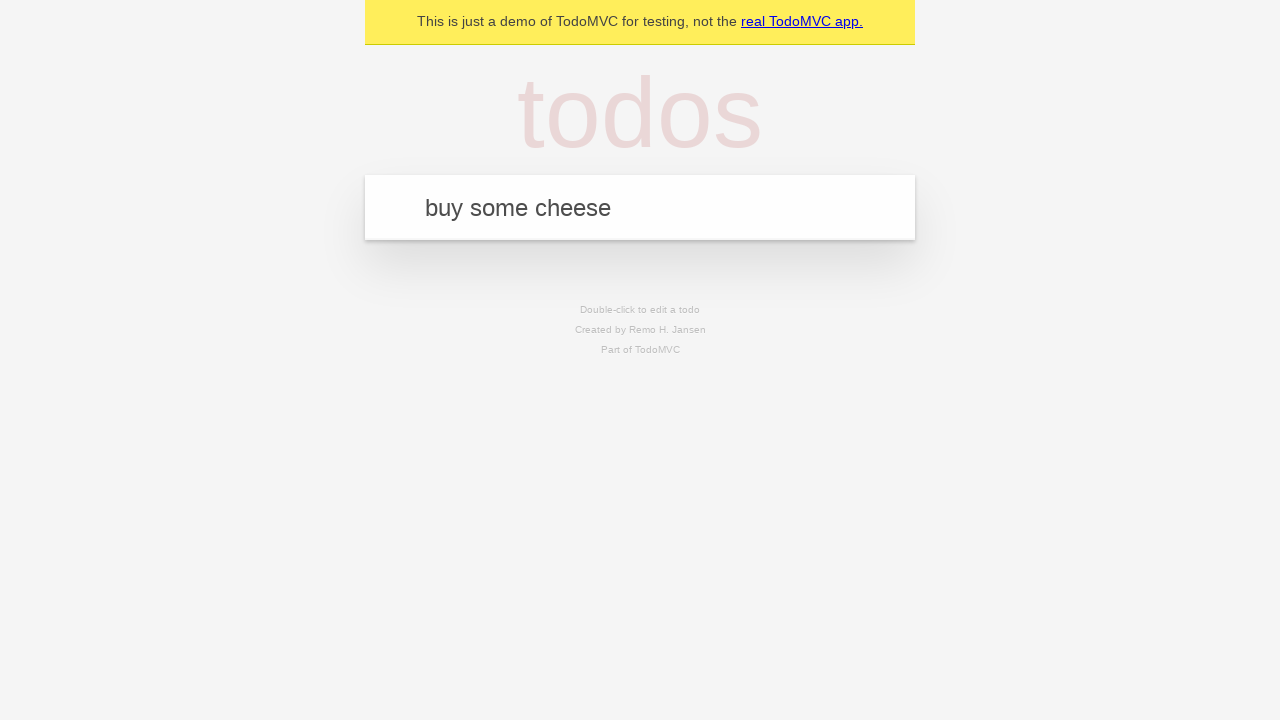

Pressed Enter to create first todo on internal:attr=[placeholder="What needs to be done?"i]
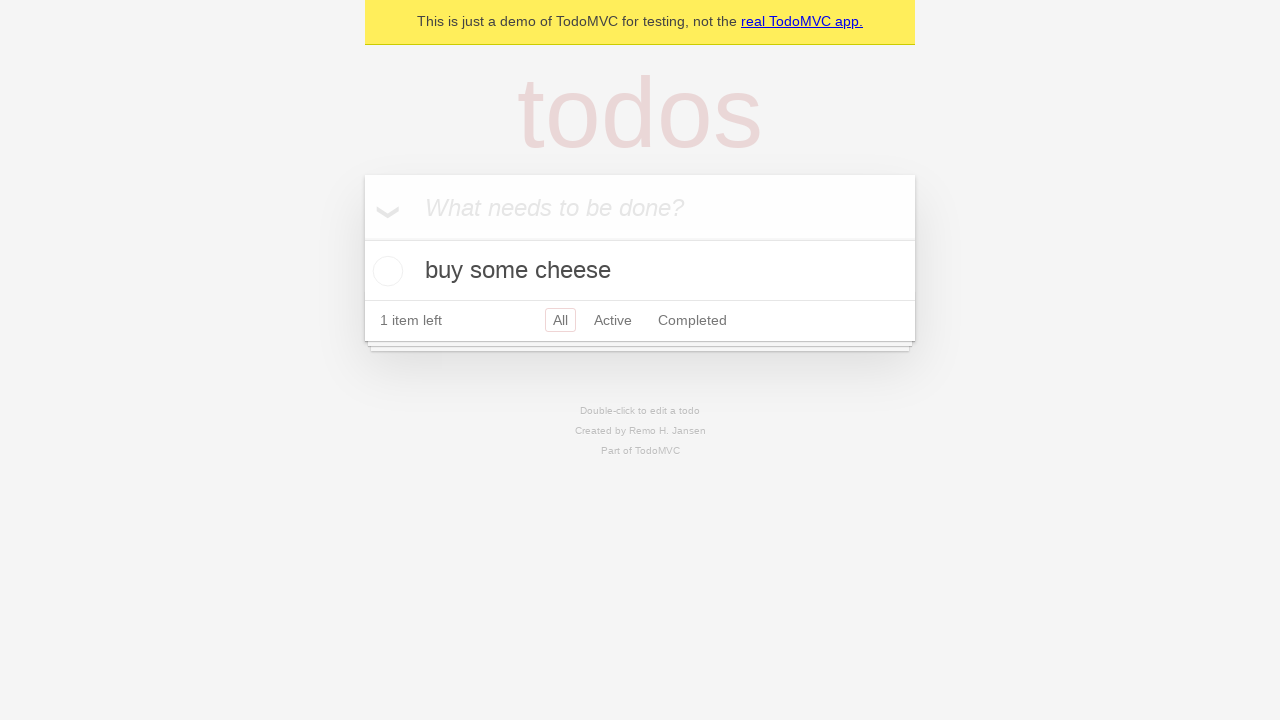

Filled second todo item: 'feed the cats and dogs' on internal:attr=[placeholder="What needs to be done?"i]
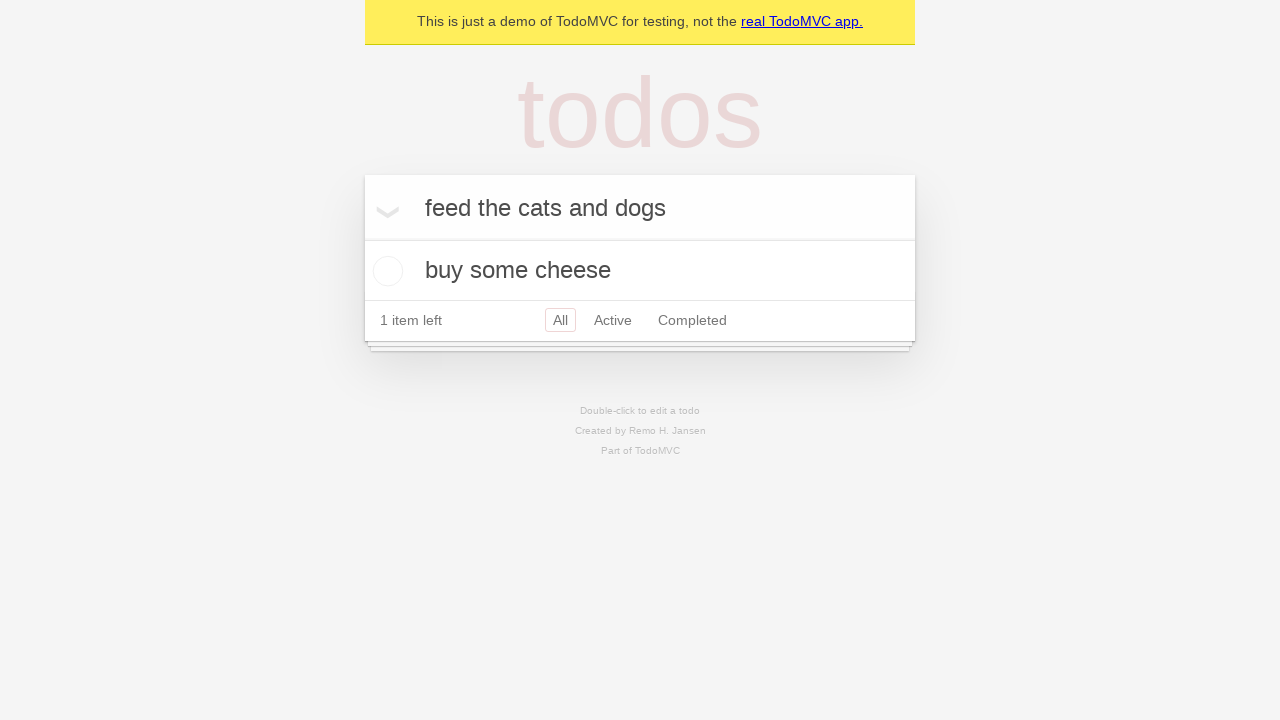

Pressed Enter to create second todo on internal:attr=[placeholder="What needs to be done?"i]
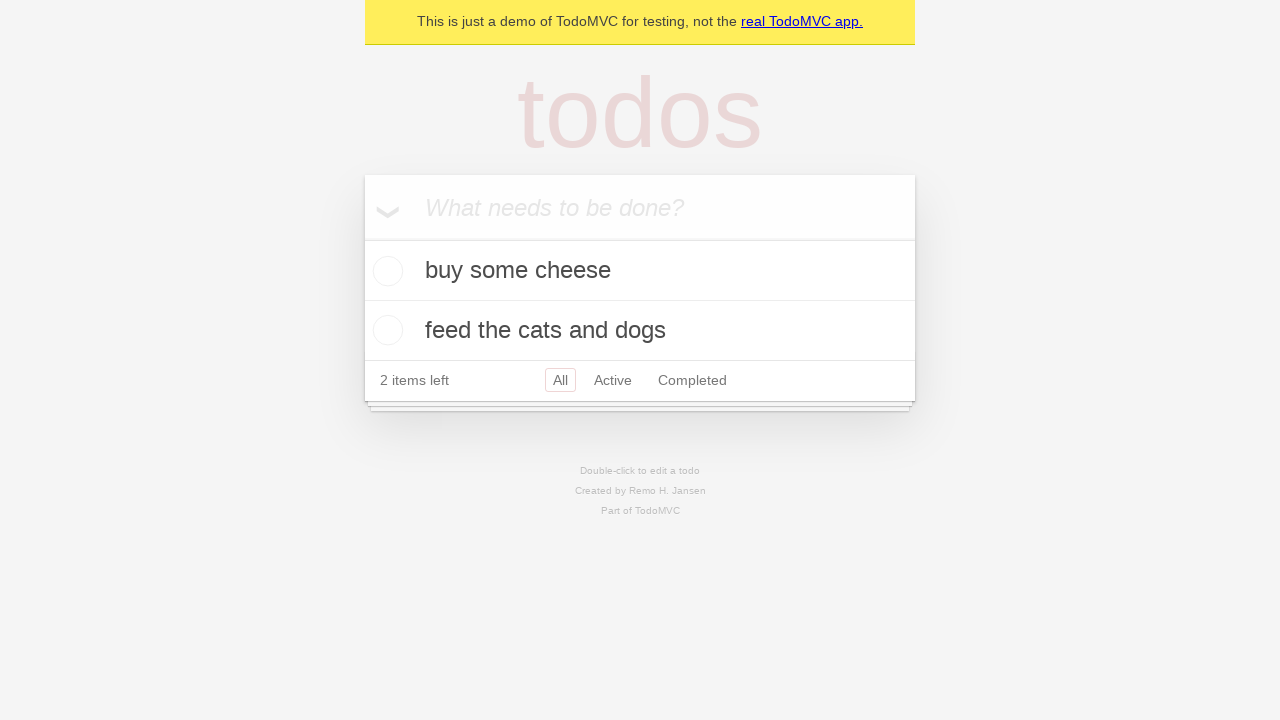

Filled third todo item: 'book a doctors appointment' on internal:attr=[placeholder="What needs to be done?"i]
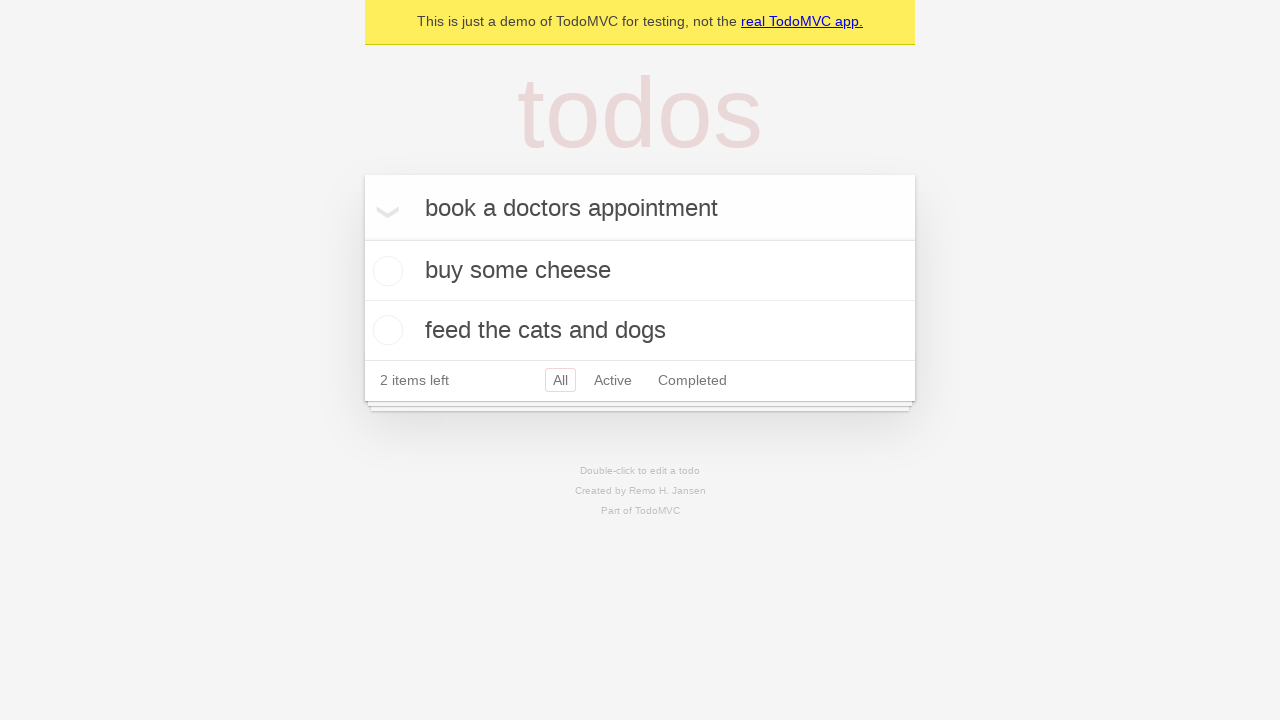

Pressed Enter to create third todo on internal:attr=[placeholder="What needs to be done?"i]
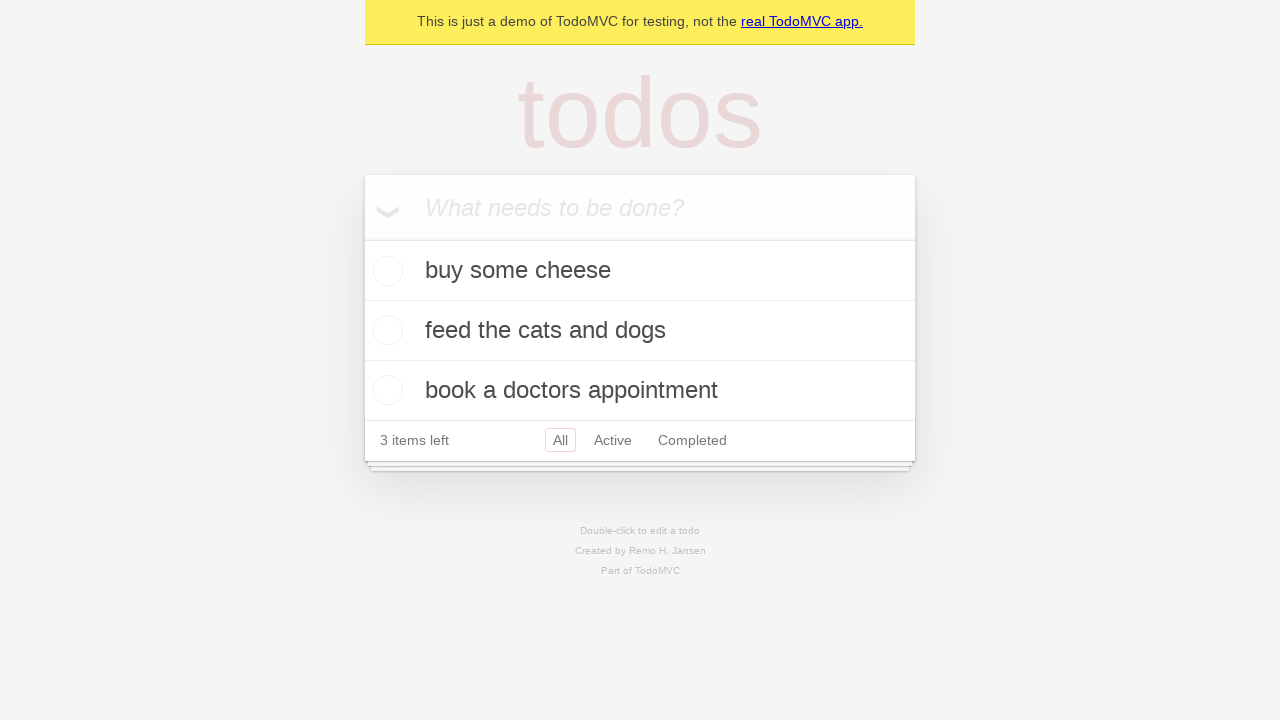

Checked the first todo item as completed at (385, 271) on .todo-list li .toggle >> nth=0
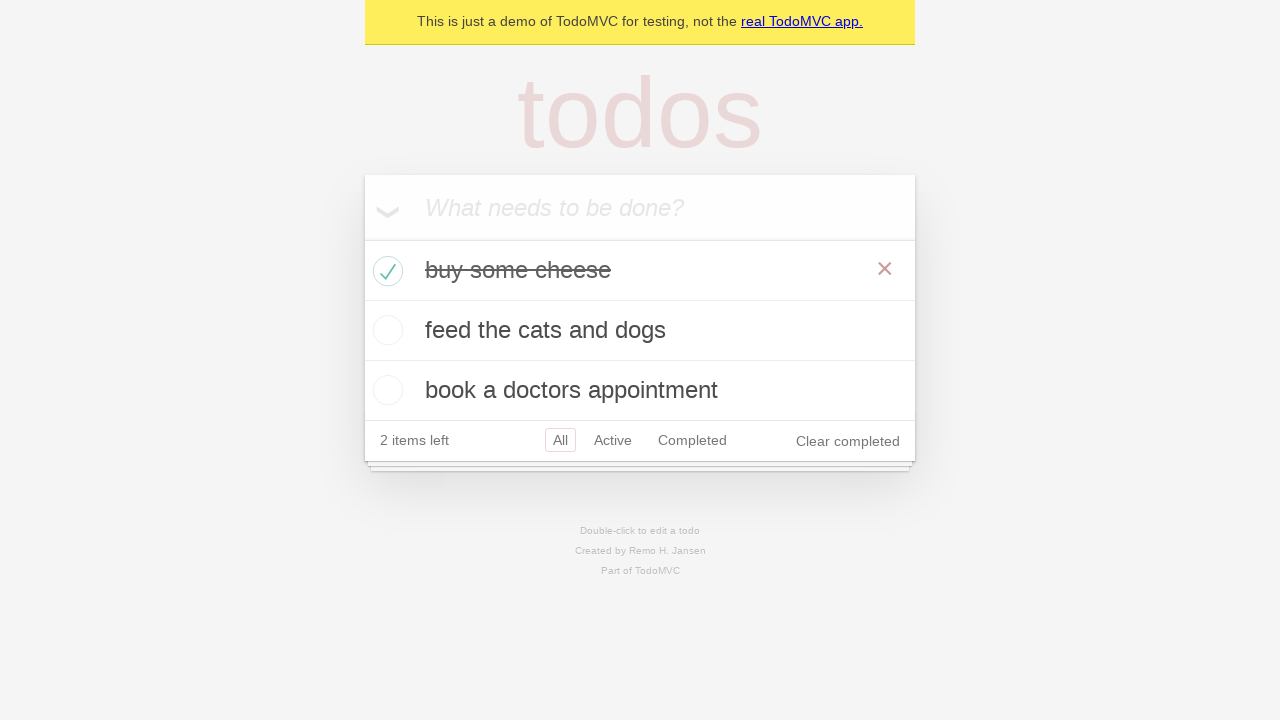

Verified Clear completed button is visible and displays correct text
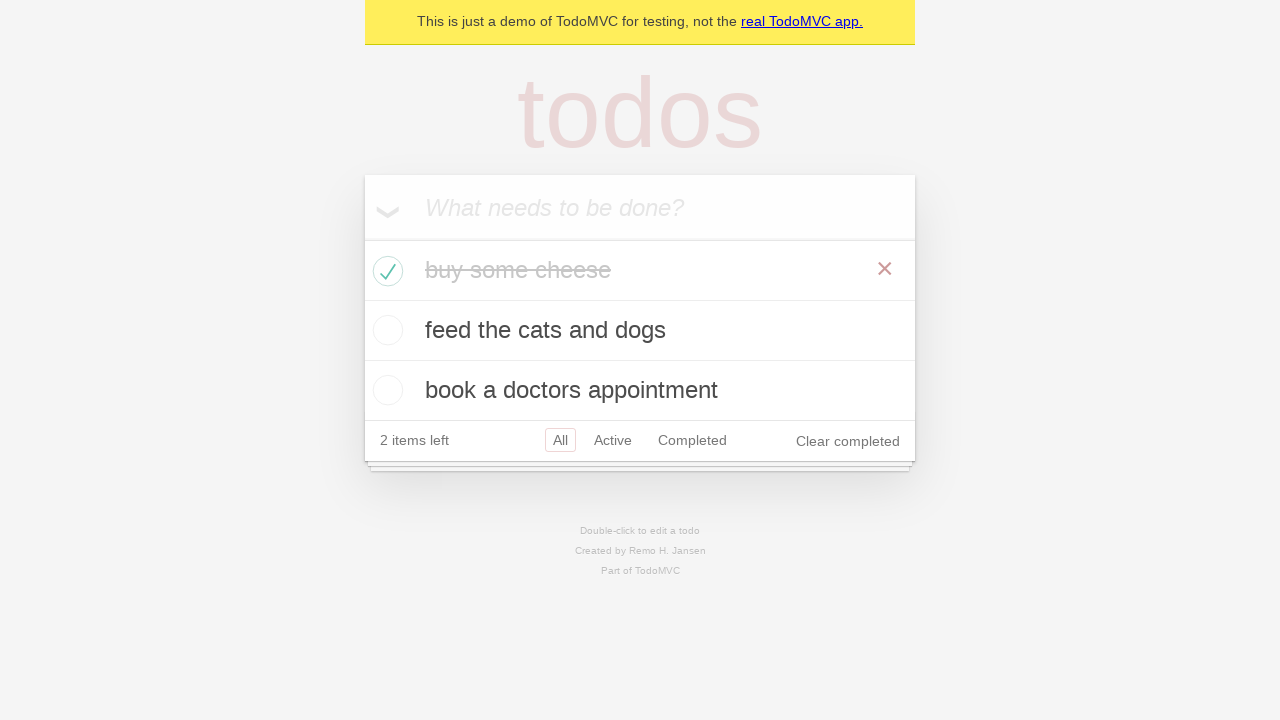

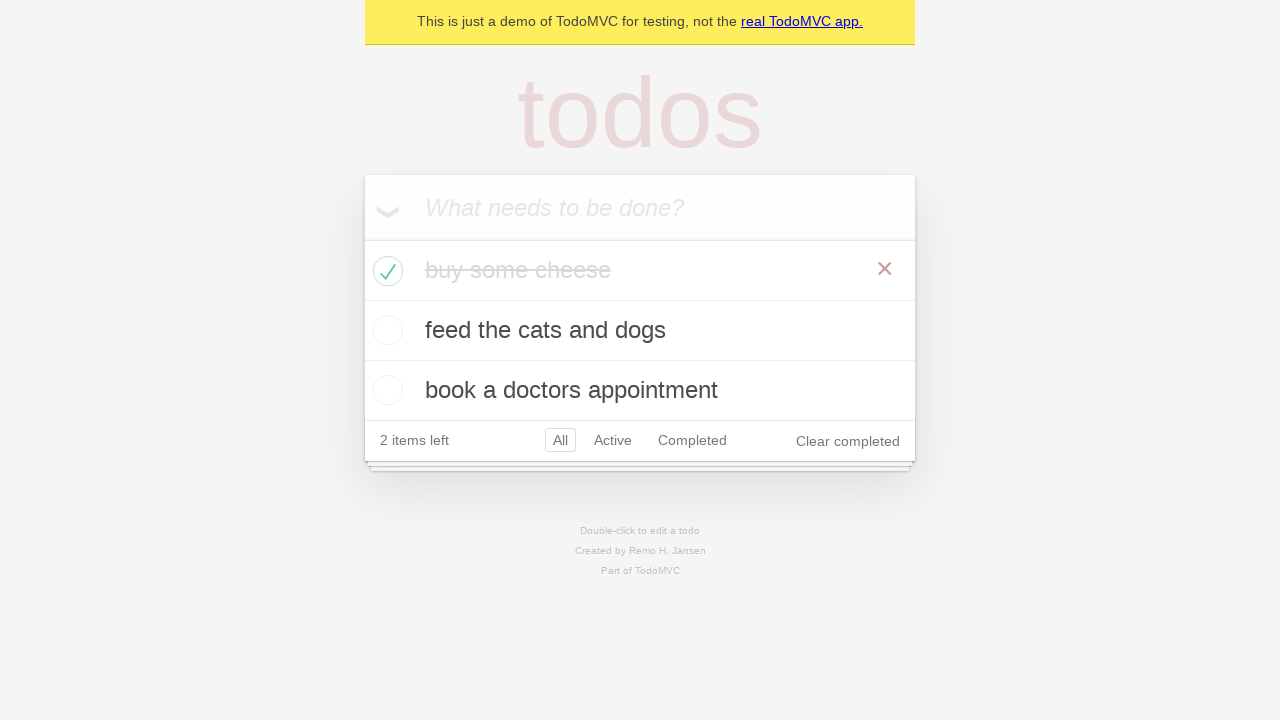